Tests static dropdown selection functionality by selecting options using different methods (index, visible text, and value)

Starting URL: https://rahulshettyacademy.com/dropdownsPractise/

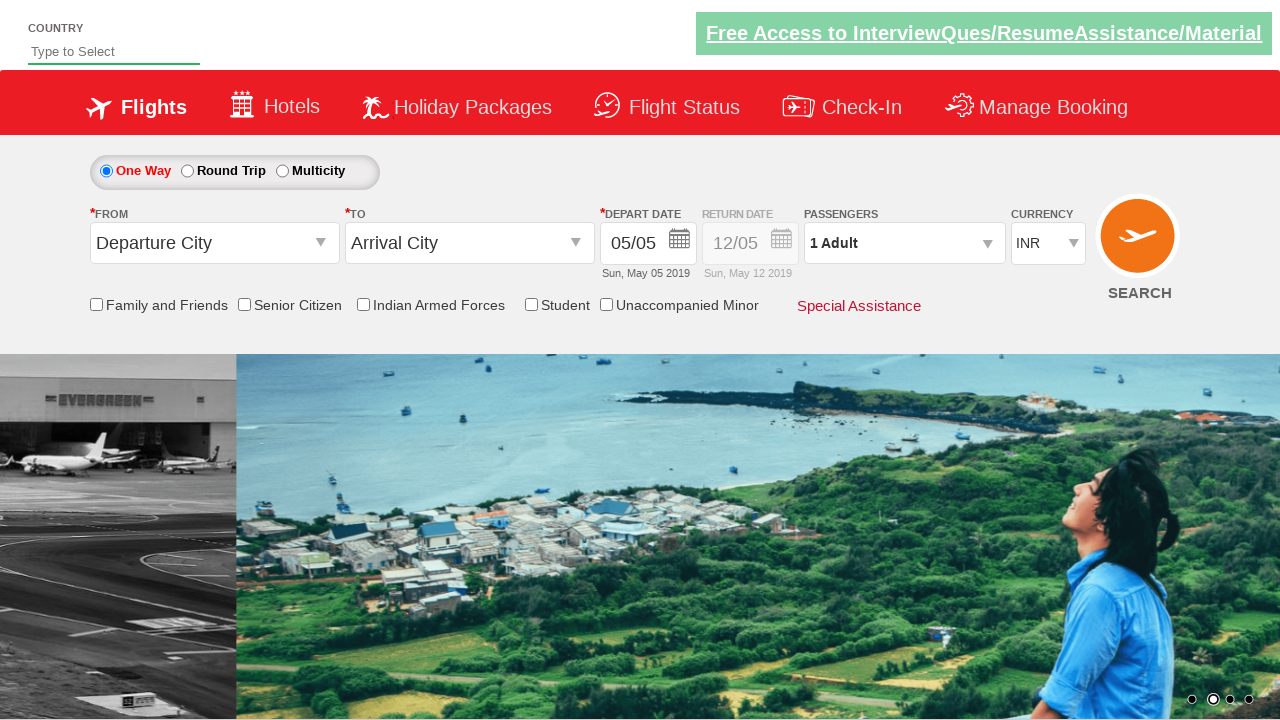

Located currency dropdown element
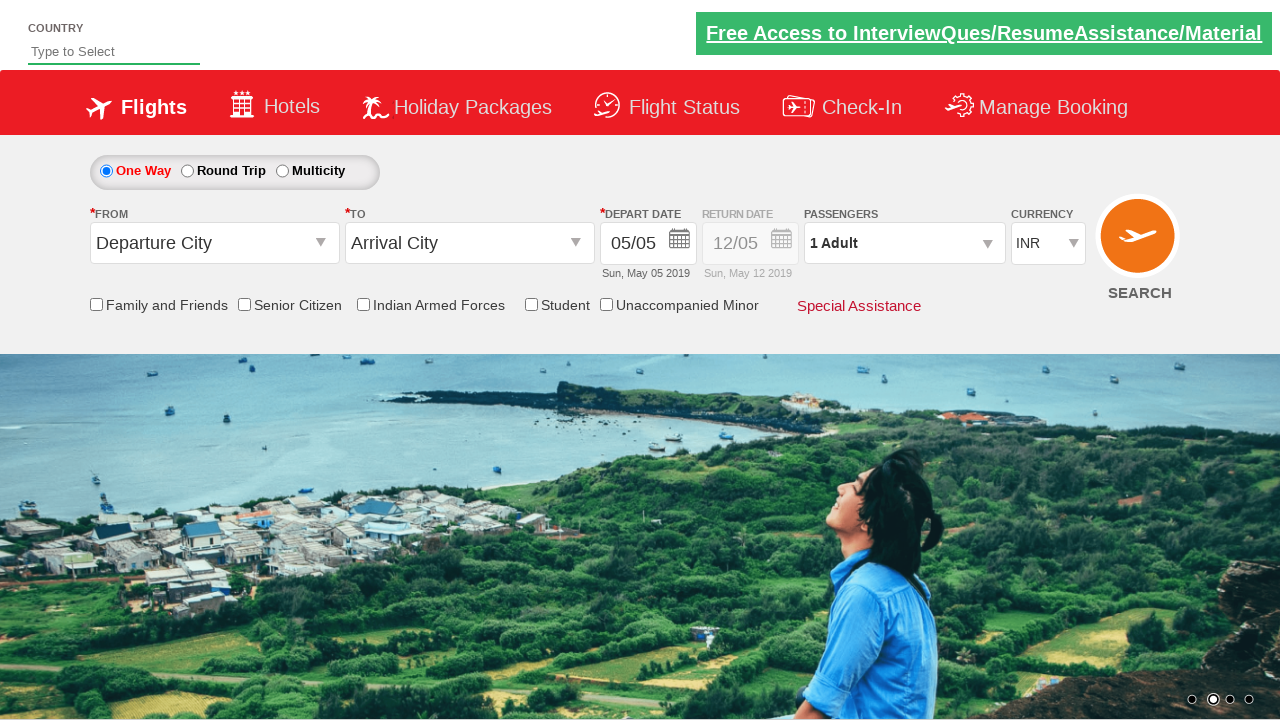

Selected first option in dropdown by index on #ctl00_mainContent_DropDownListCurrency
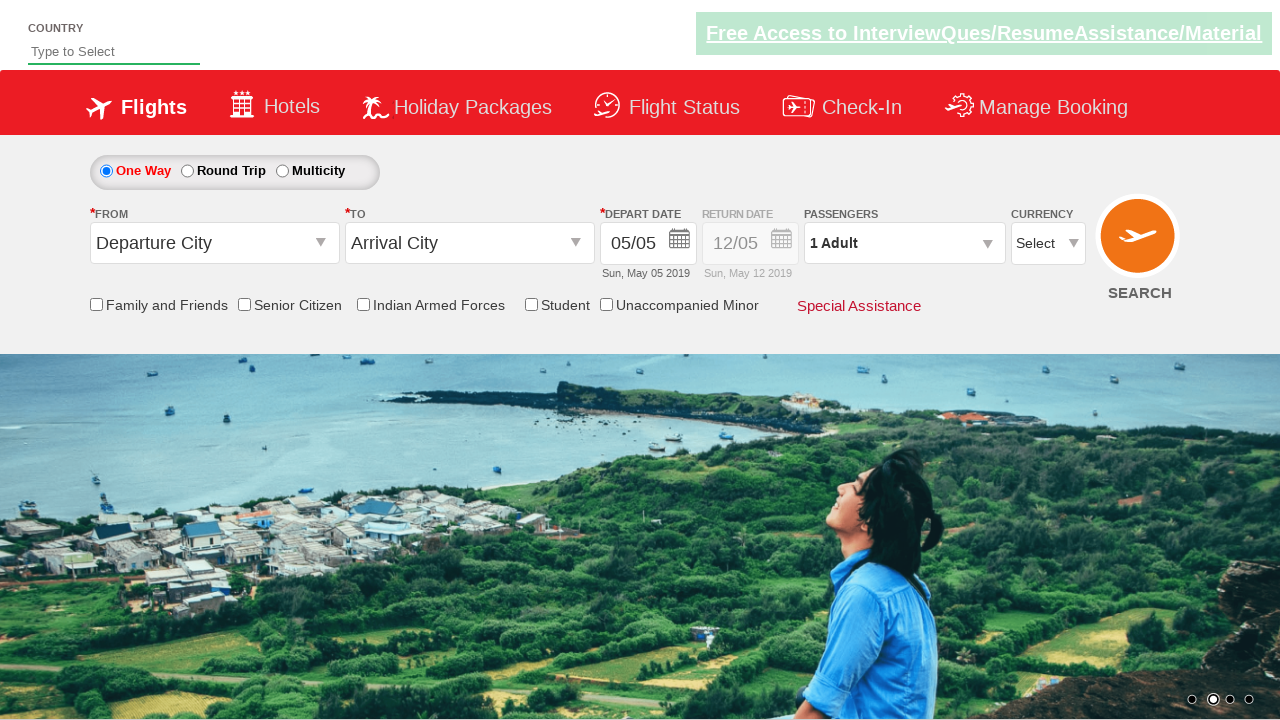

Selected USD option by visible text label on #ctl00_mainContent_DropDownListCurrency
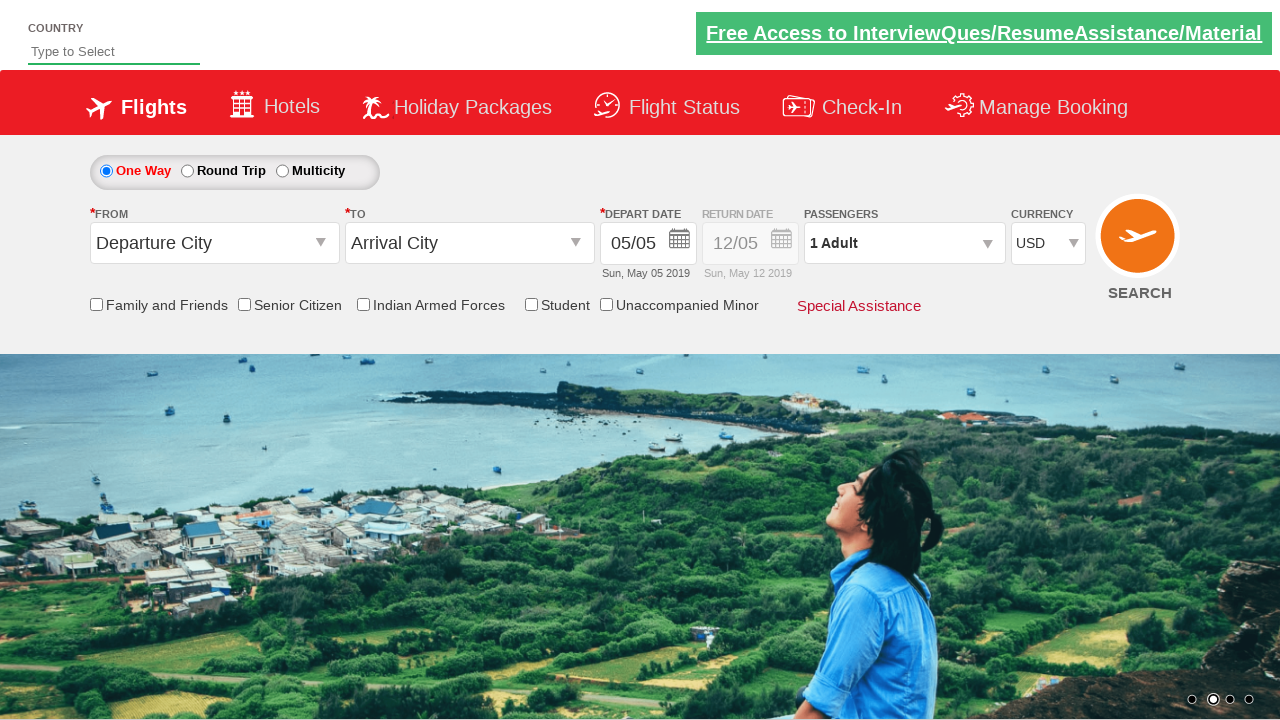

Retrieved currently selected option value: USD
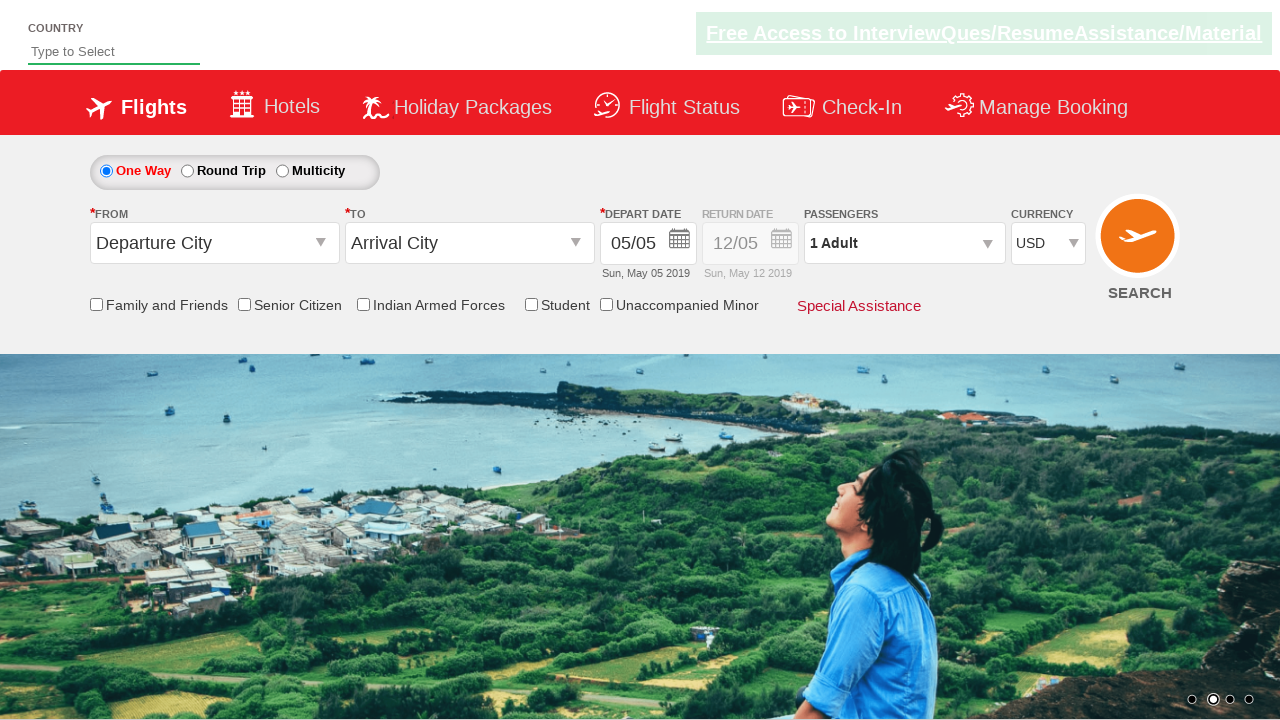

Selected AED option by value attribute on #ctl00_mainContent_DropDownListCurrency
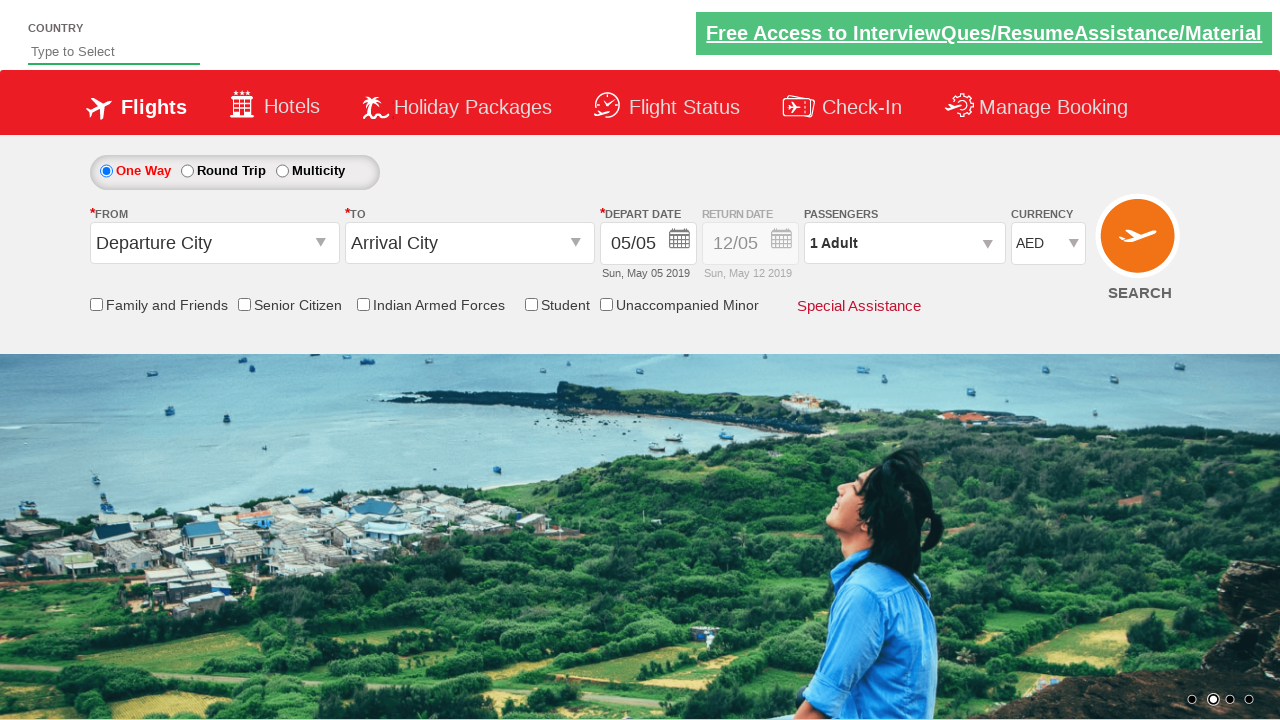

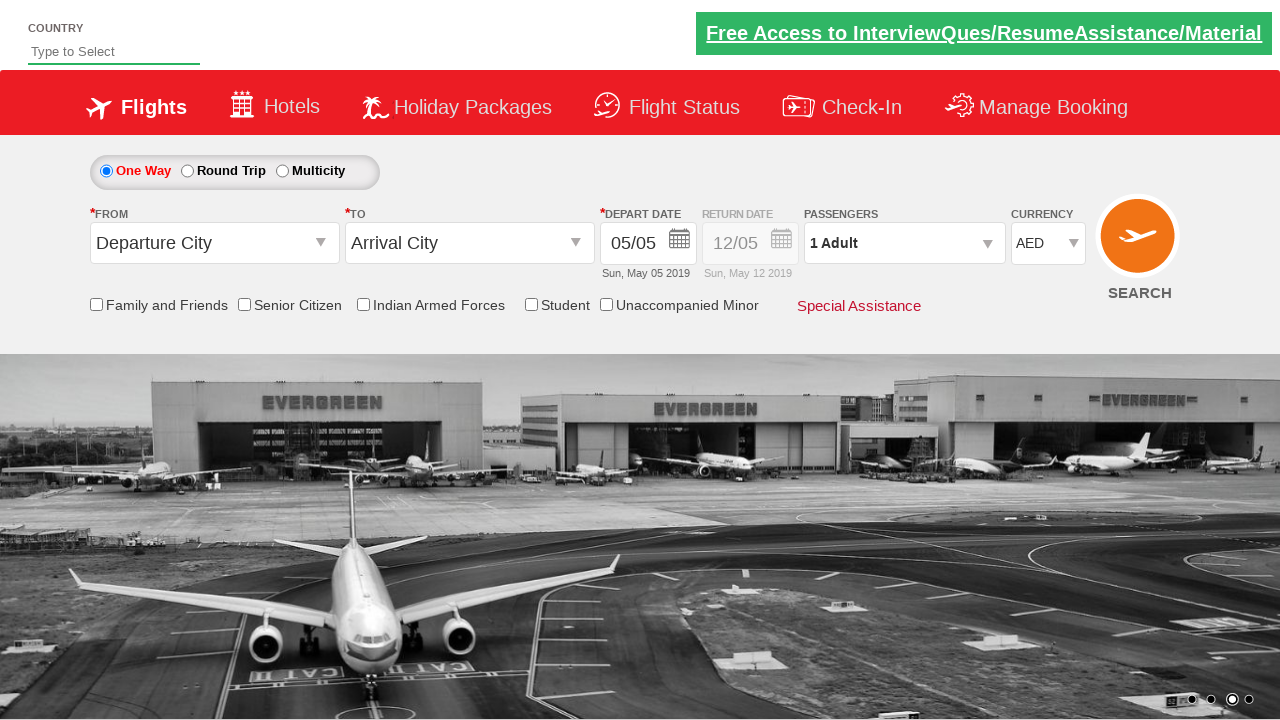